Tests entering text in a prompt but then accepting it (note: original test has a bug, should dismiss)

Starting URL: https://the-internet.herokuapp.com/javascript_alerts

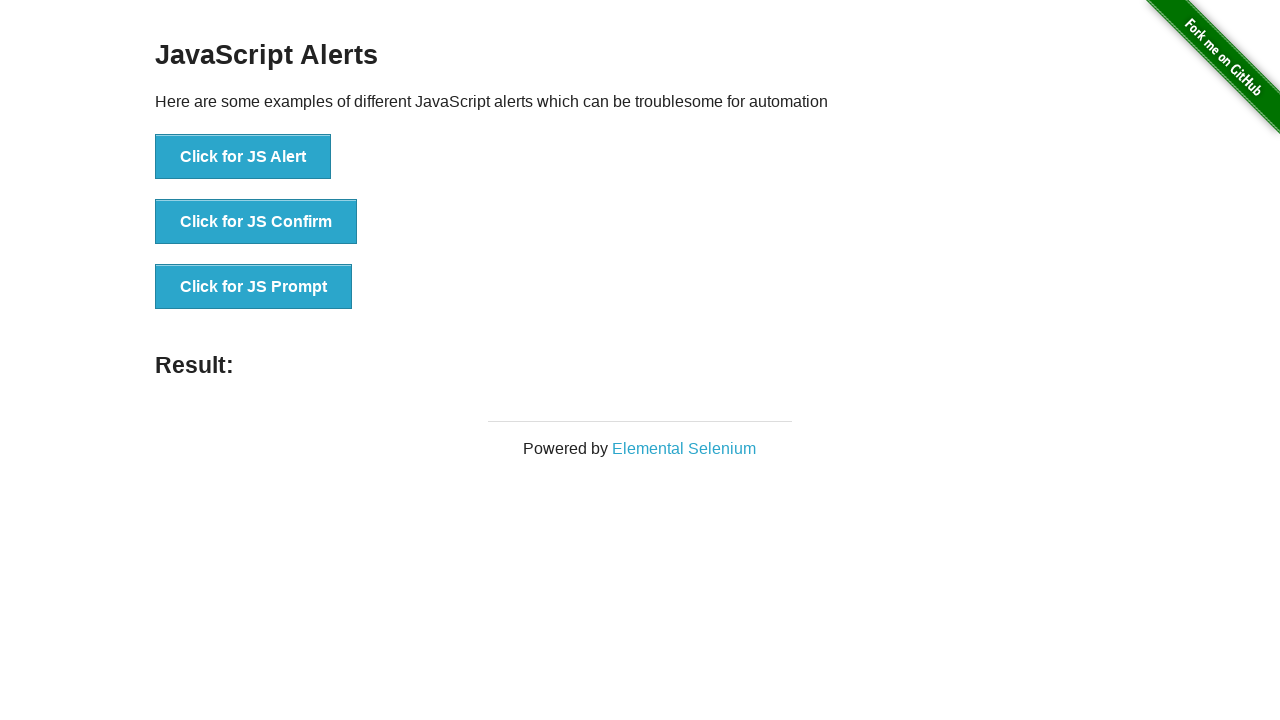

Clicked JS Prompt button at (254, 287) on xpath=//button[@onclick ='jsPrompt()']
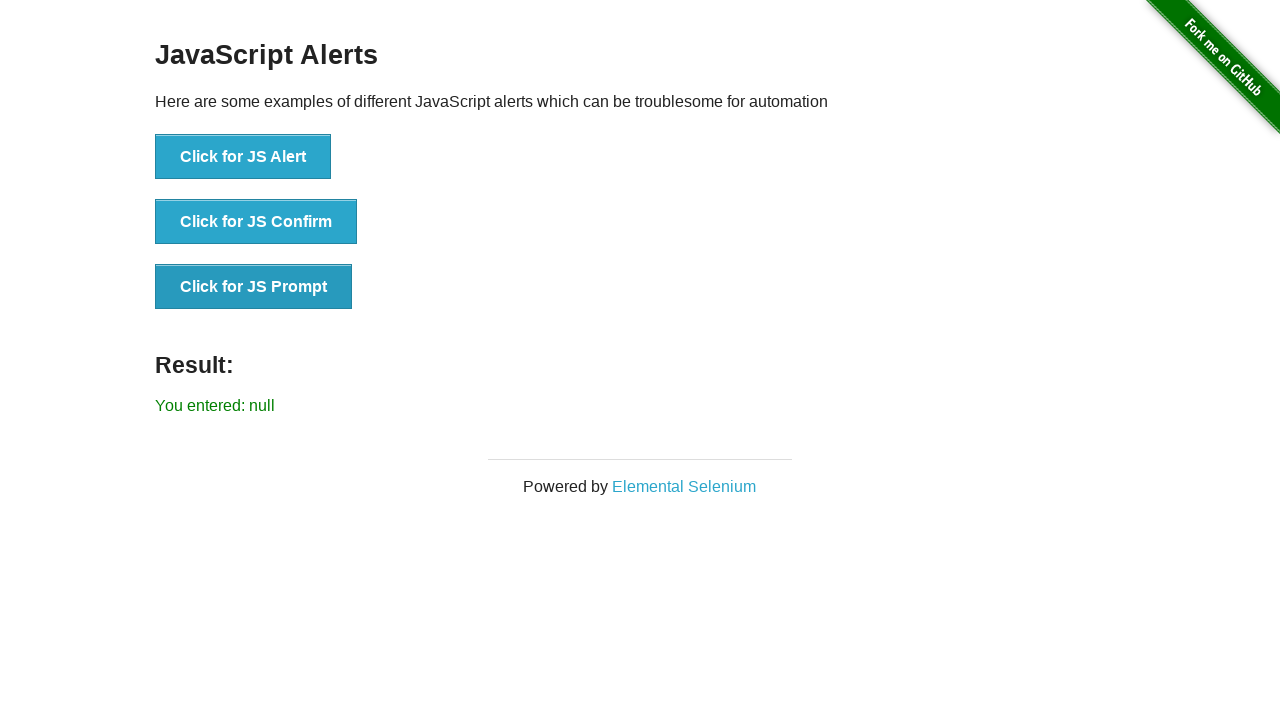

Set up dialog handler to accept prompt with text 'sampletext456'
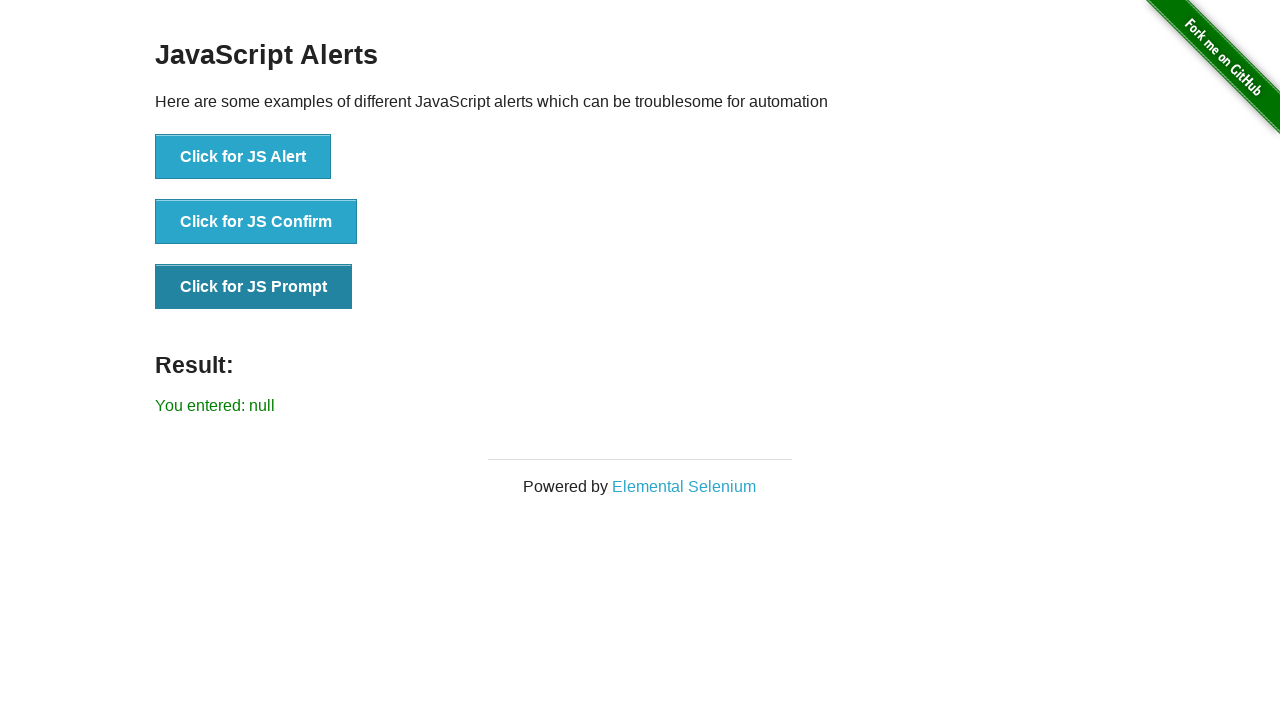

Retrieved result text from #result element
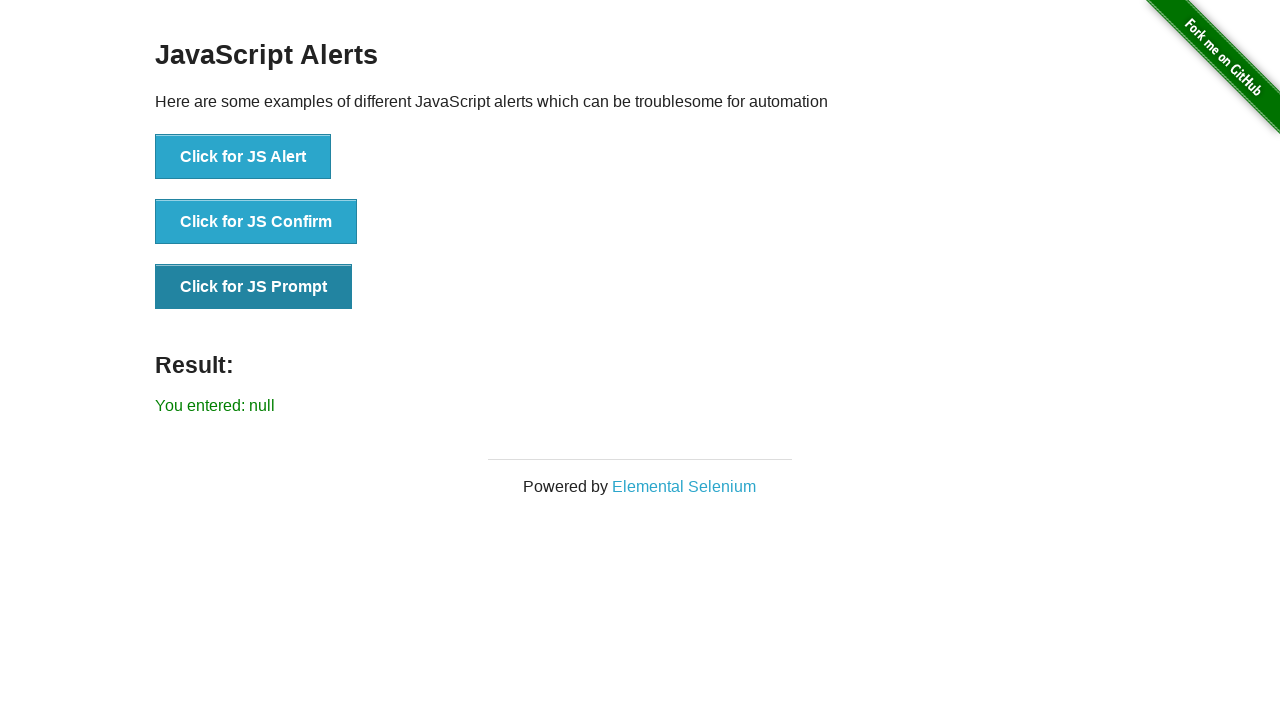

Asserted result text equals 'You entered: null'
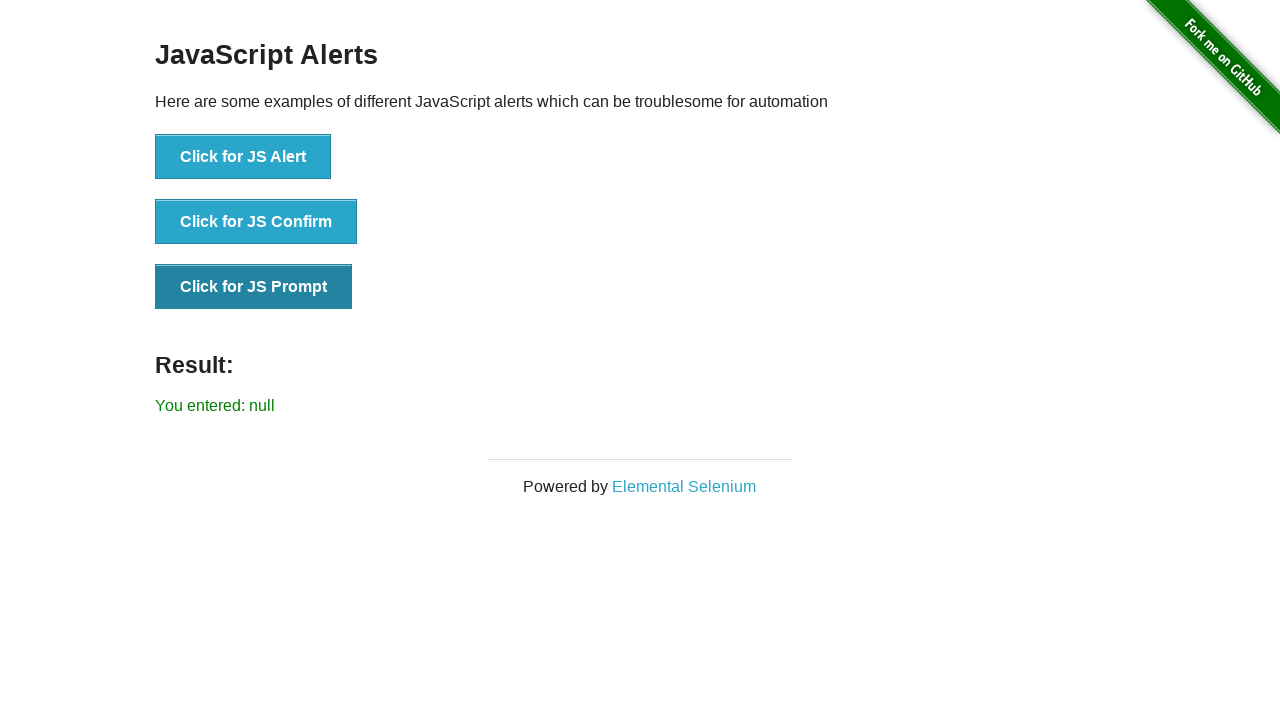

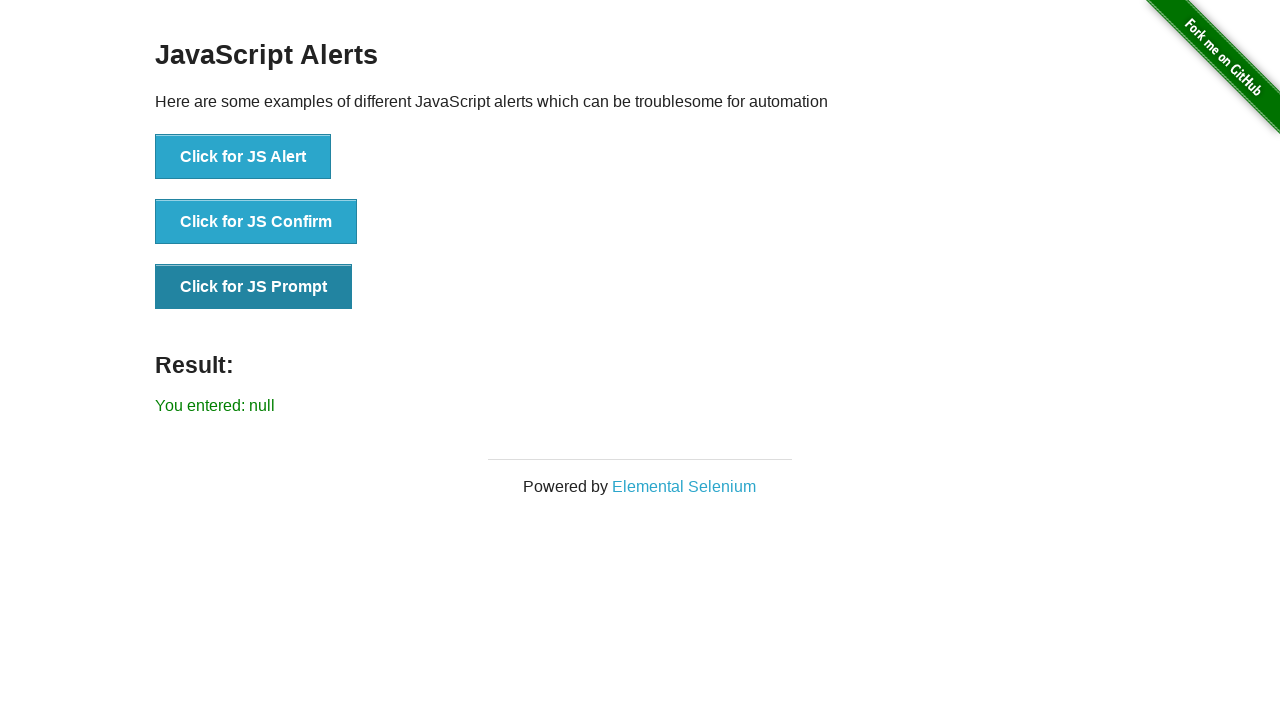